Searches for 'automation' on the Python.org website by filling the search box and submitting the form

Starting URL: https://www.python.org

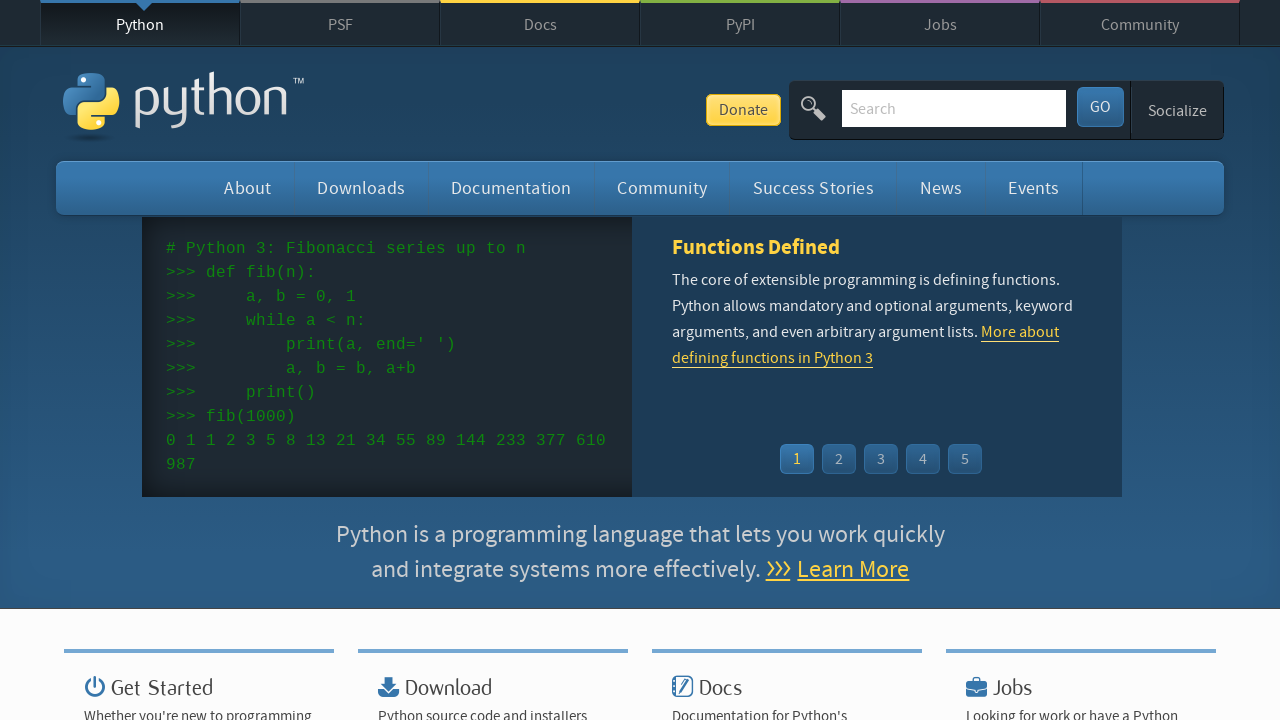

Located and cleared the search box on Python.org on input[name='q']
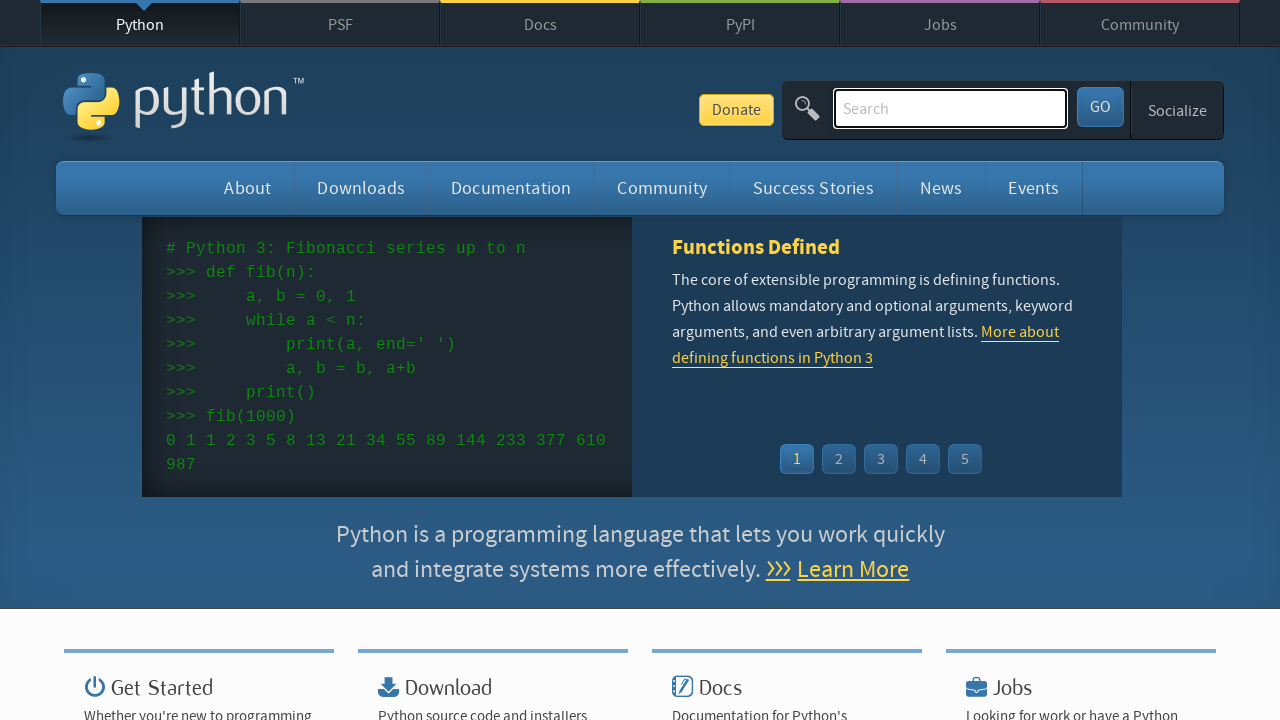

Filled search box with 'automation' on input[name='q']
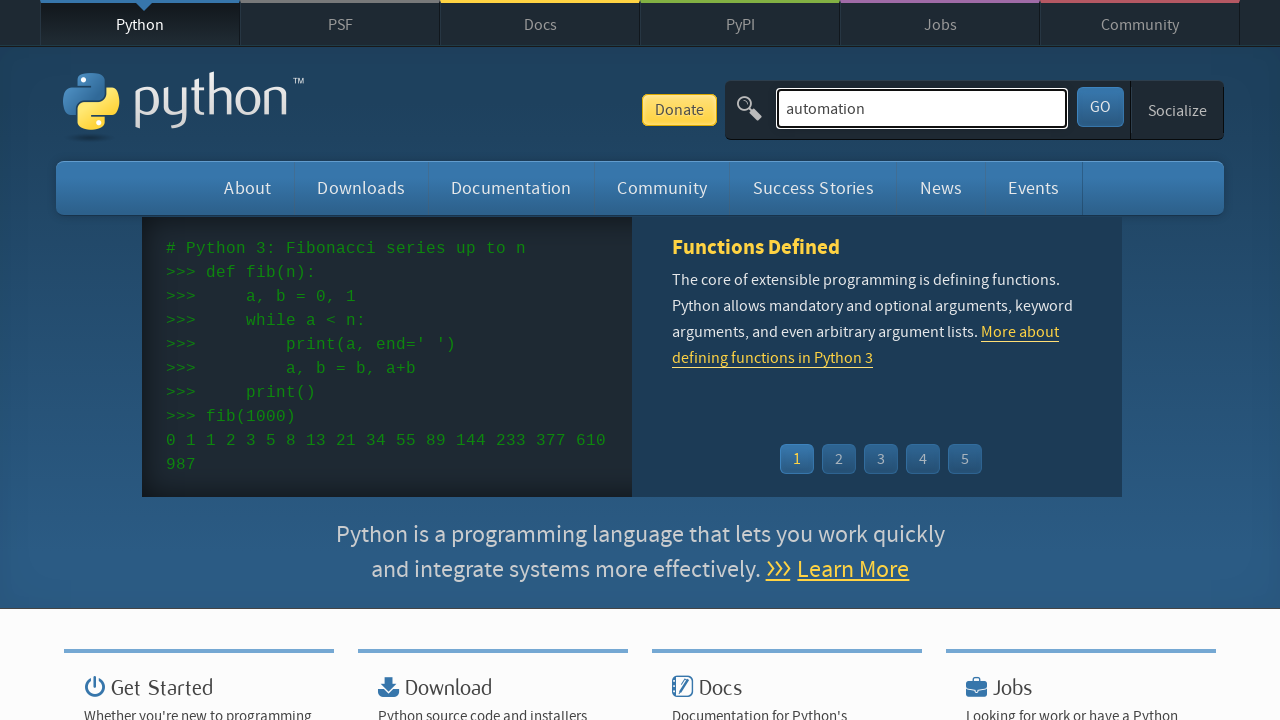

Submitted search form by pressing Enter on input[name='q']
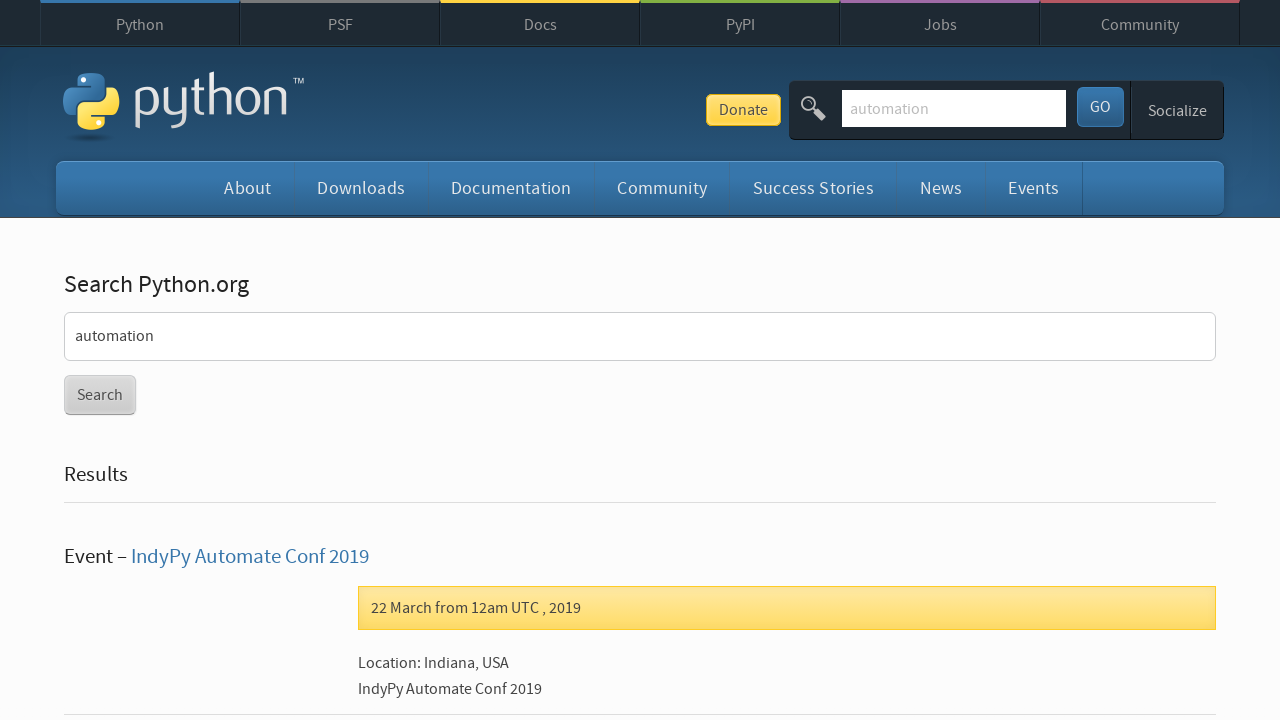

Search results page loaded successfully
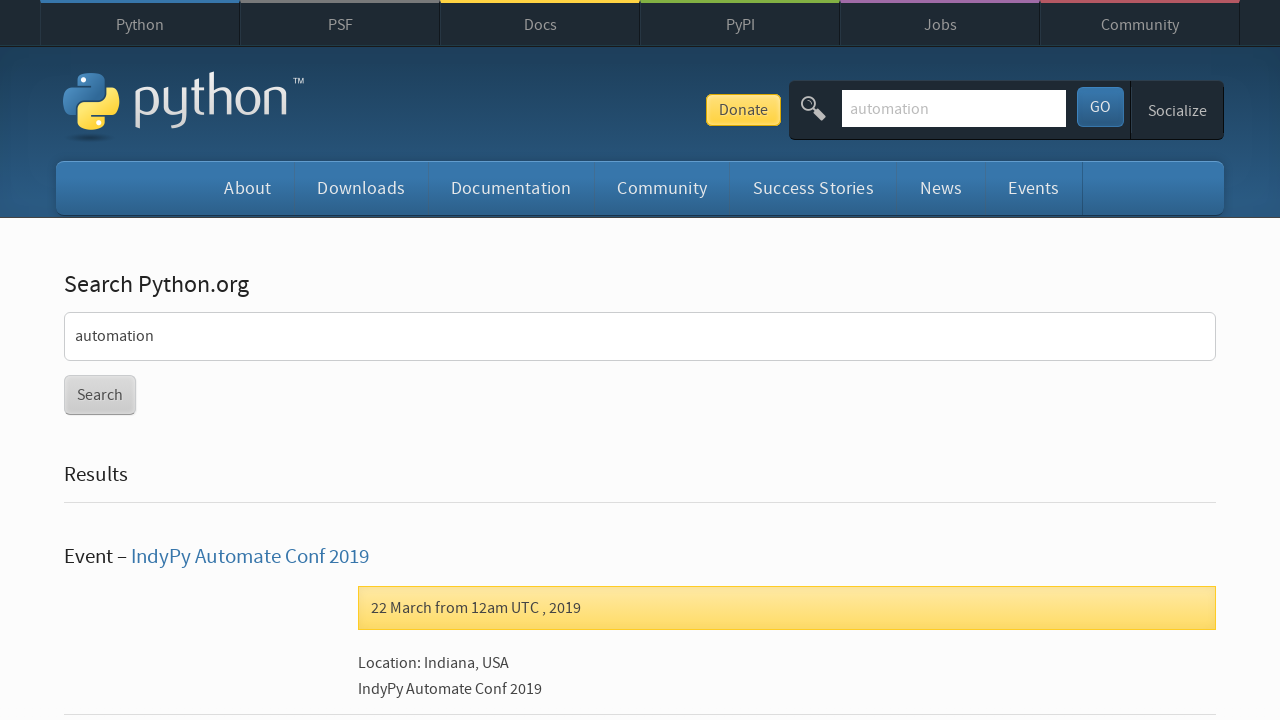

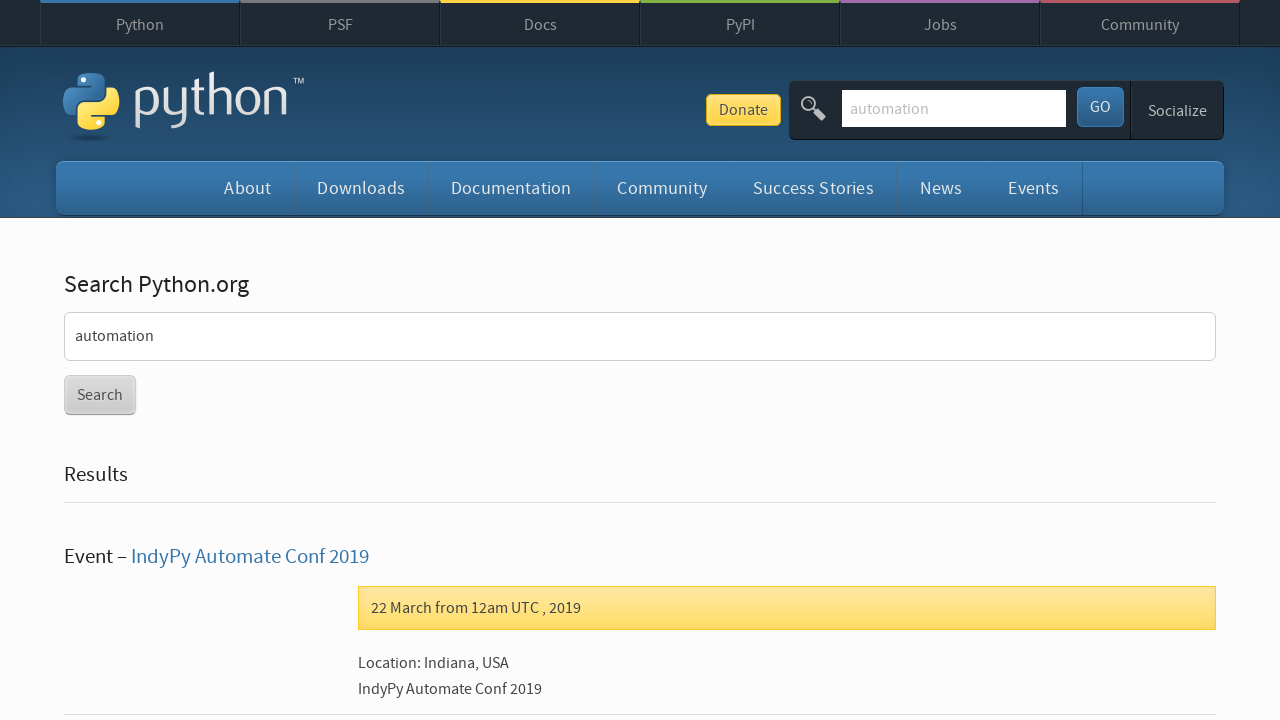